Tests dropdown menu functionality by clicking on the dropdown button and selecting the Autocomplete option

Starting URL: https://formy-project.herokuapp.com/dropdown

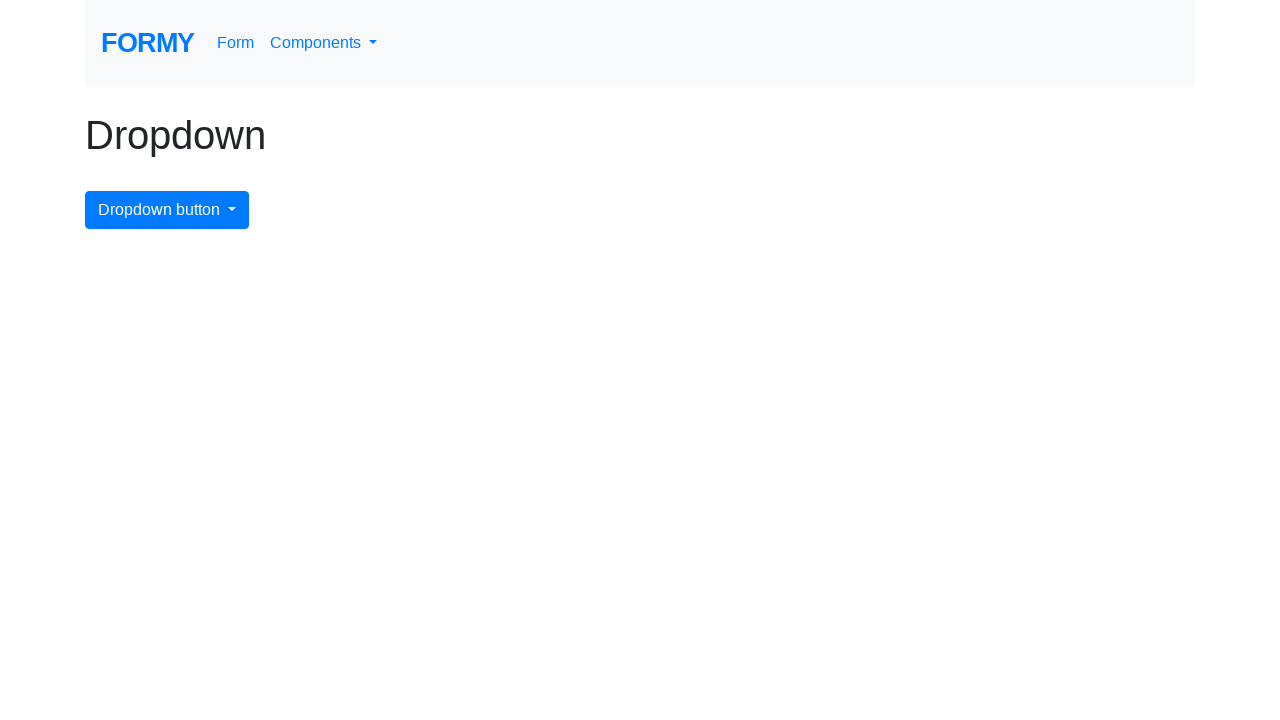

Clicked dropdown menu button to open it at (167, 210) on #dropdownMenuButton
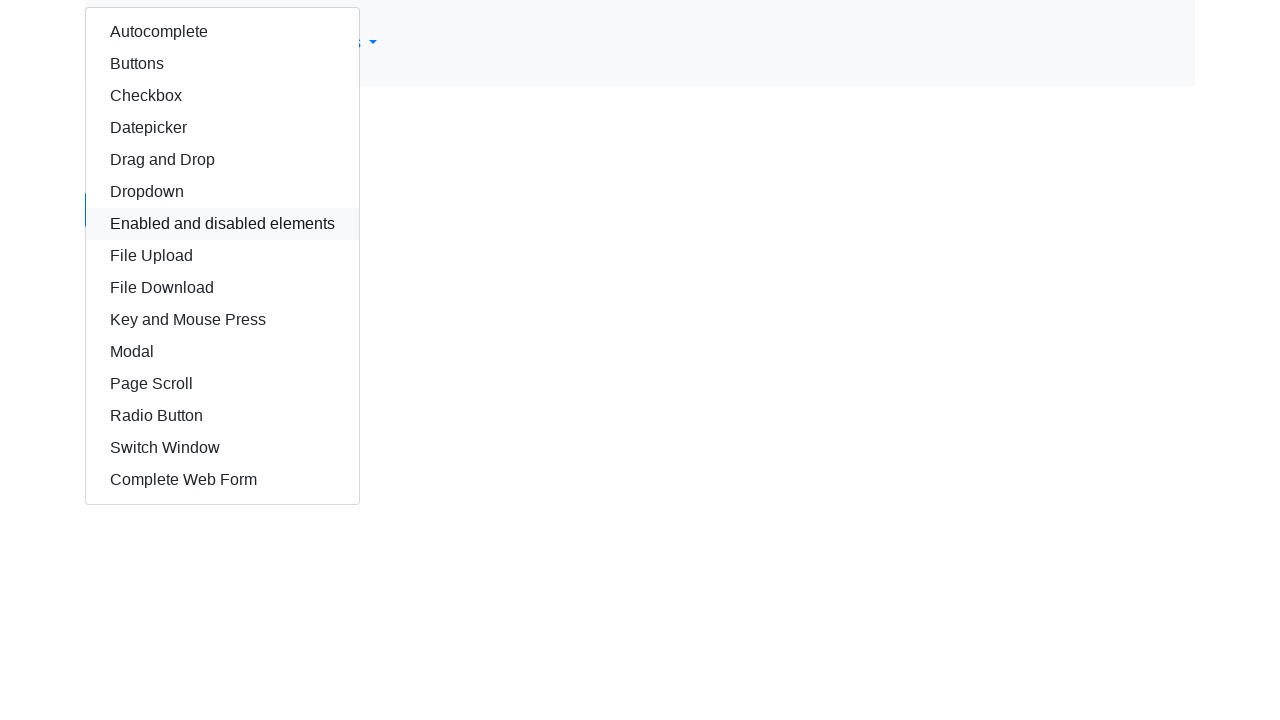

Selected Autocomplete option from dropdown at (222, 32) on #autocomplete
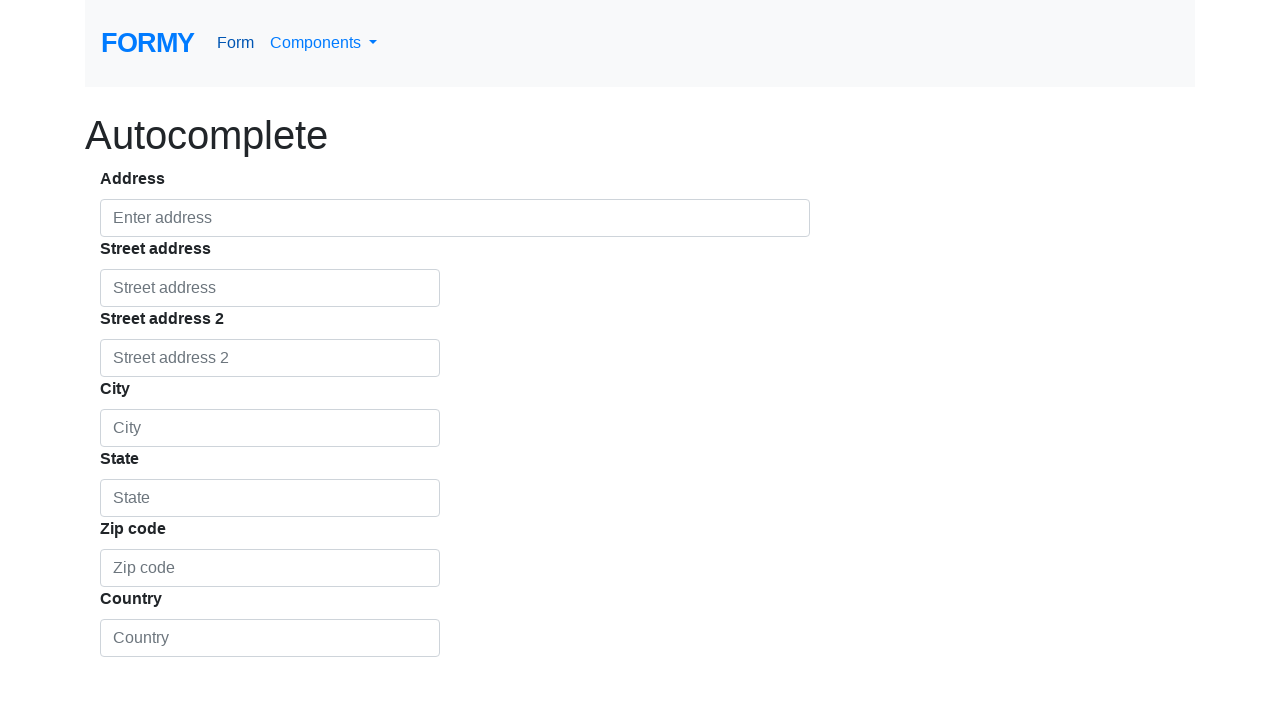

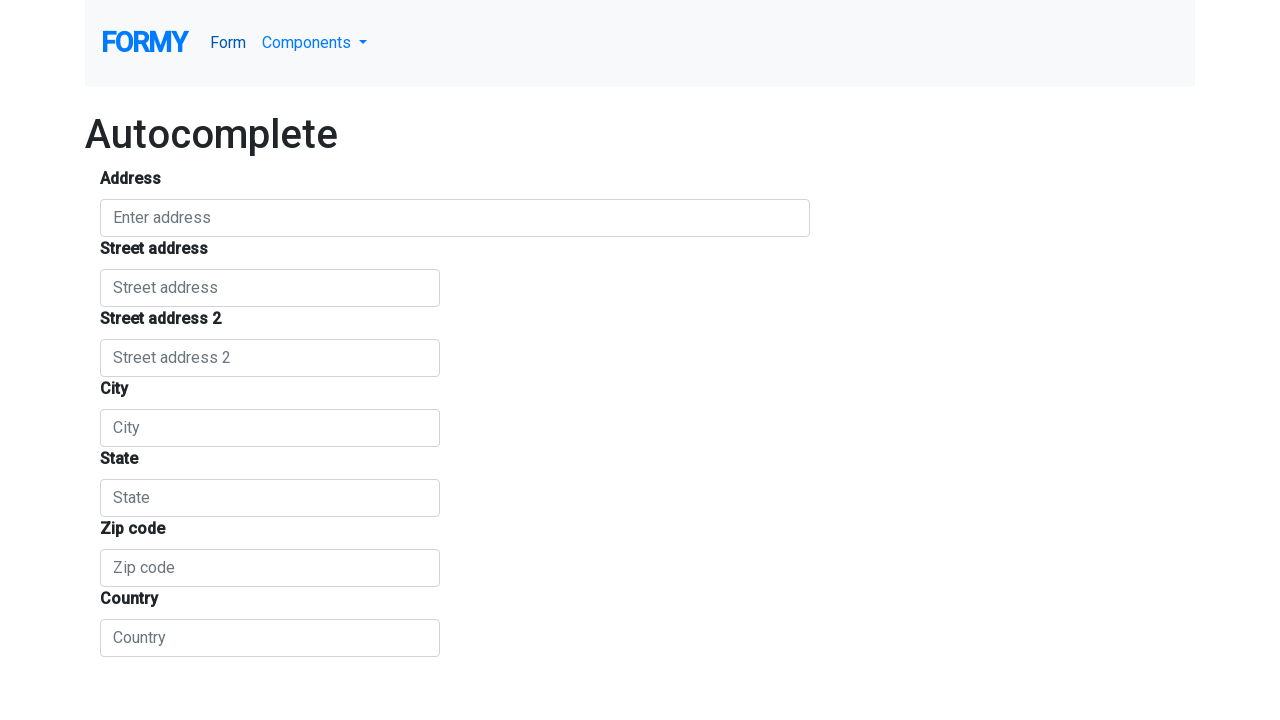